Navigates to Dynamic Content page and verifies images and text content are displayed

Starting URL: https://the-internet.herokuapp.com

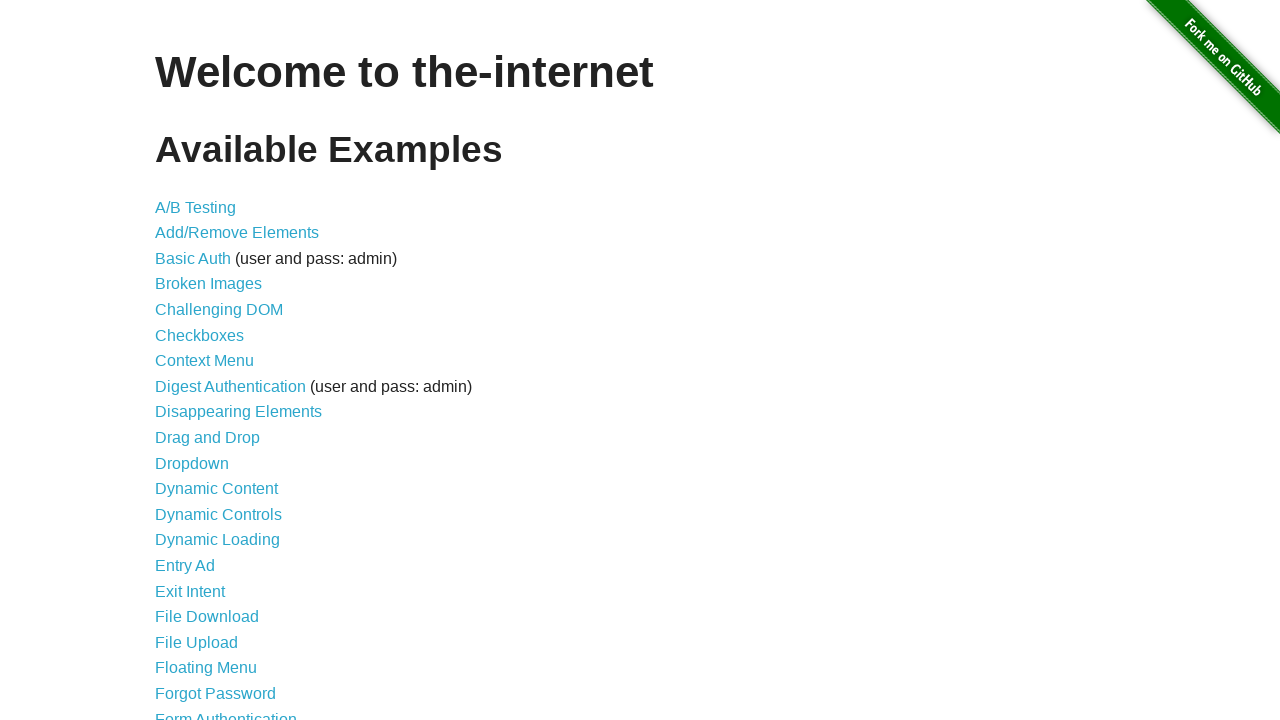

Navigated to the-internet.herokuapp.com homepage
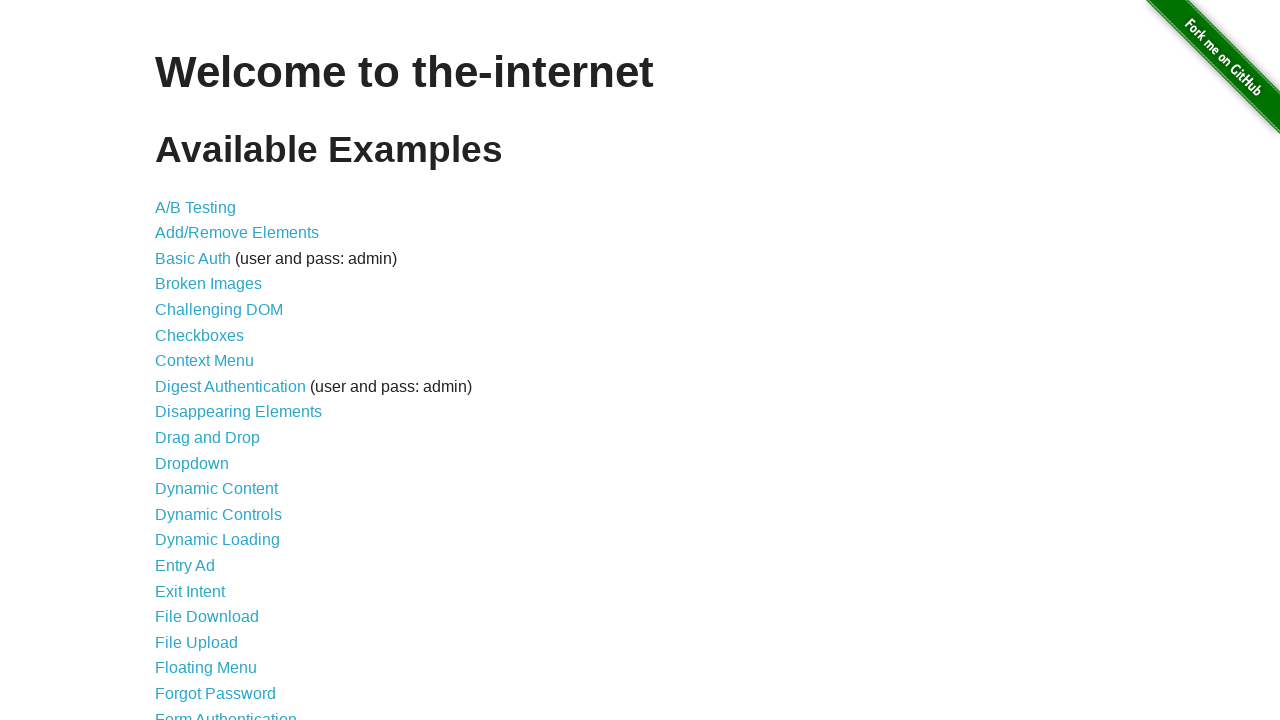

Clicked on Dynamic Content link at (216, 489) on text=Dynamic Content
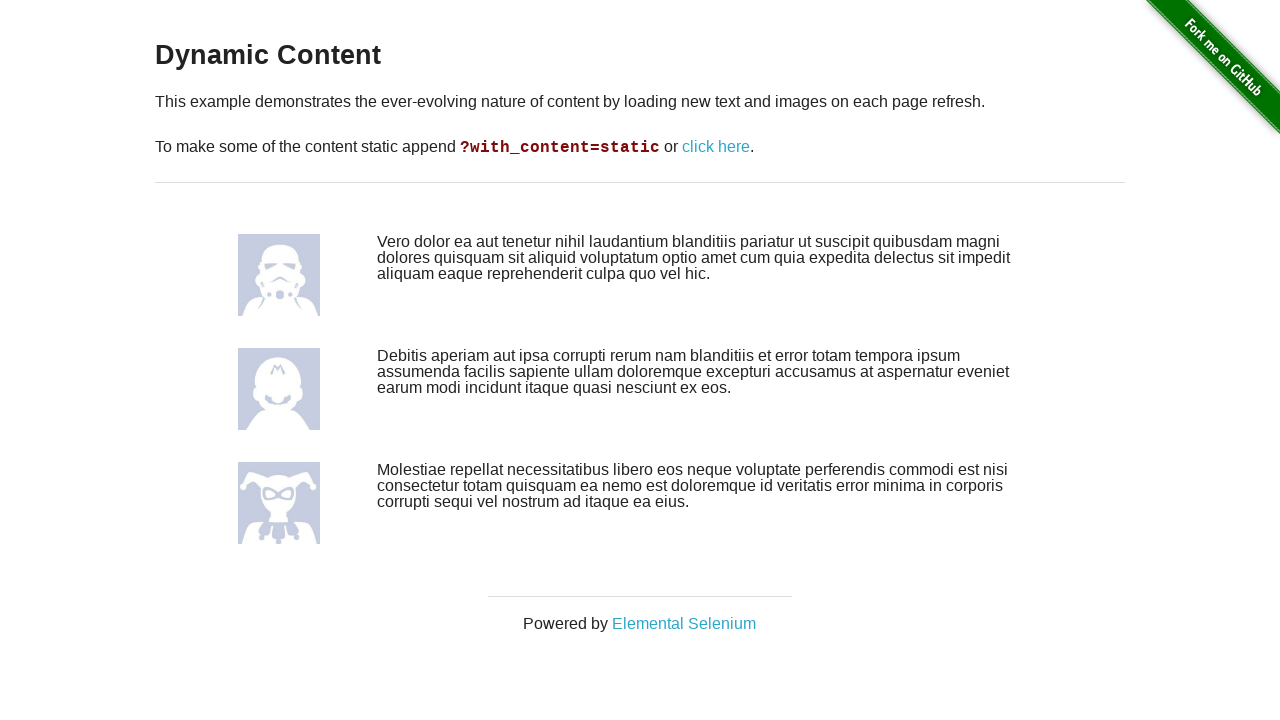

Dynamic content images loaded
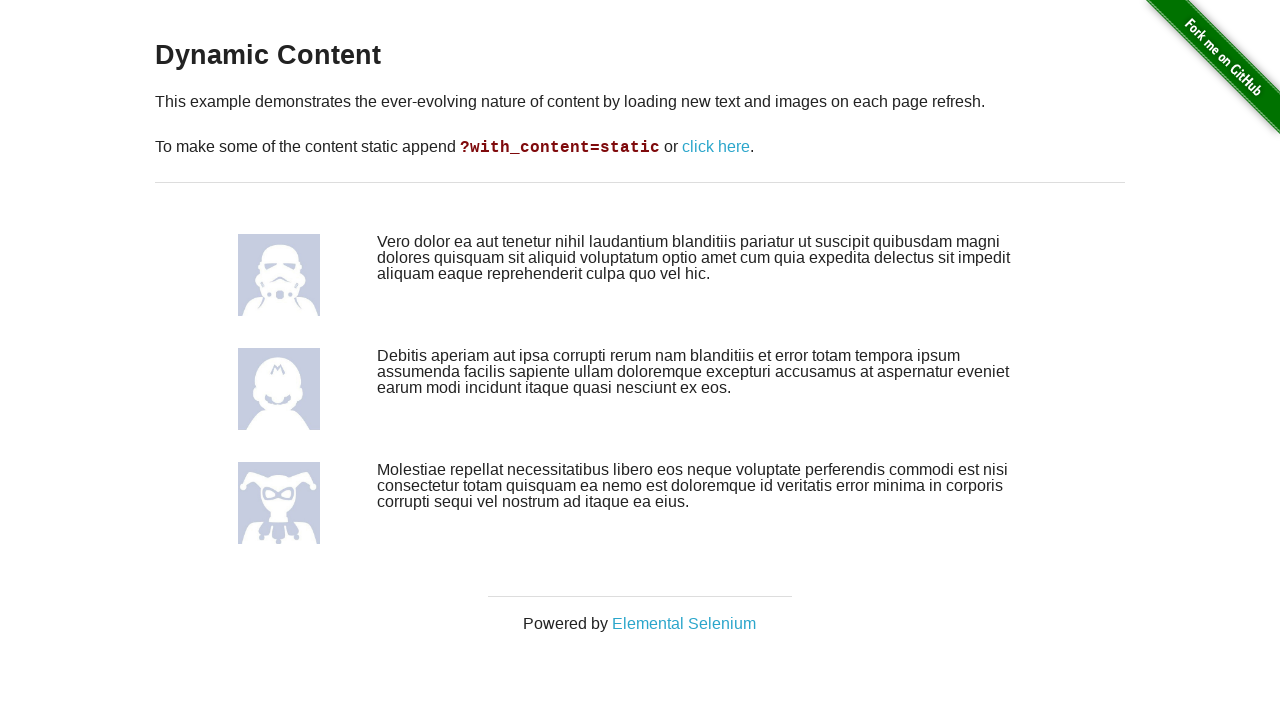

Dynamic content text sections loaded and verified
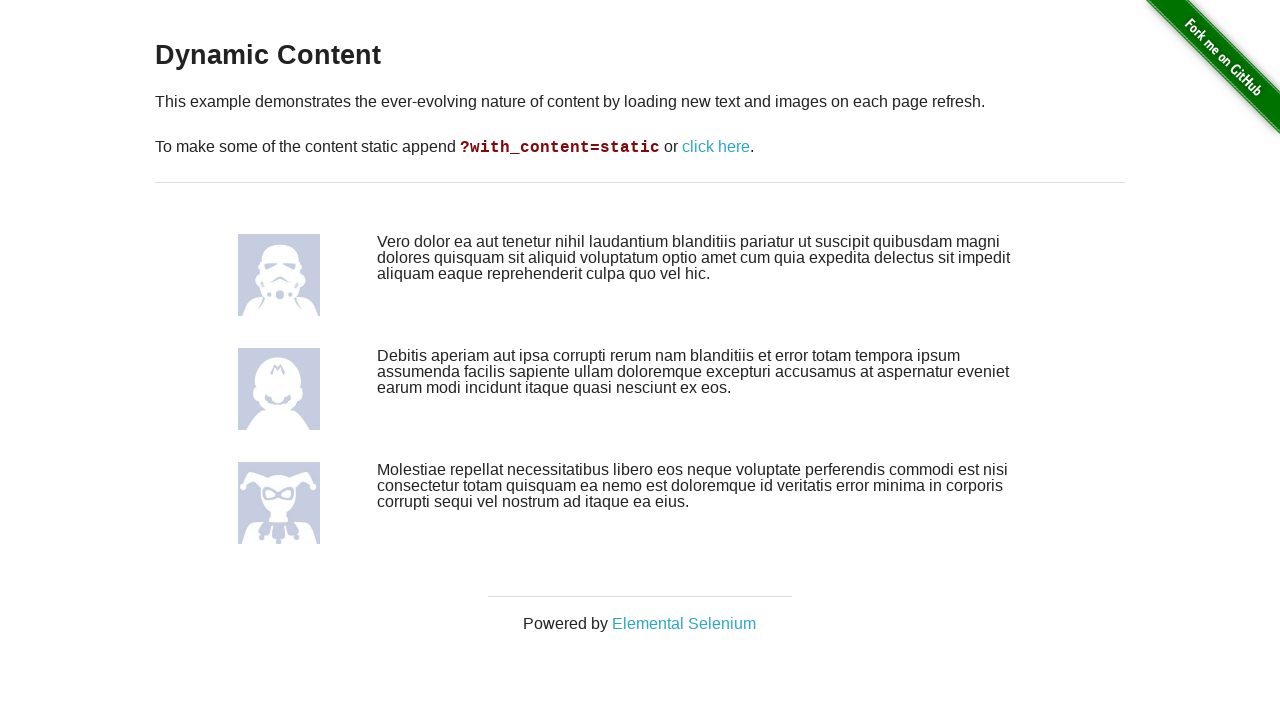

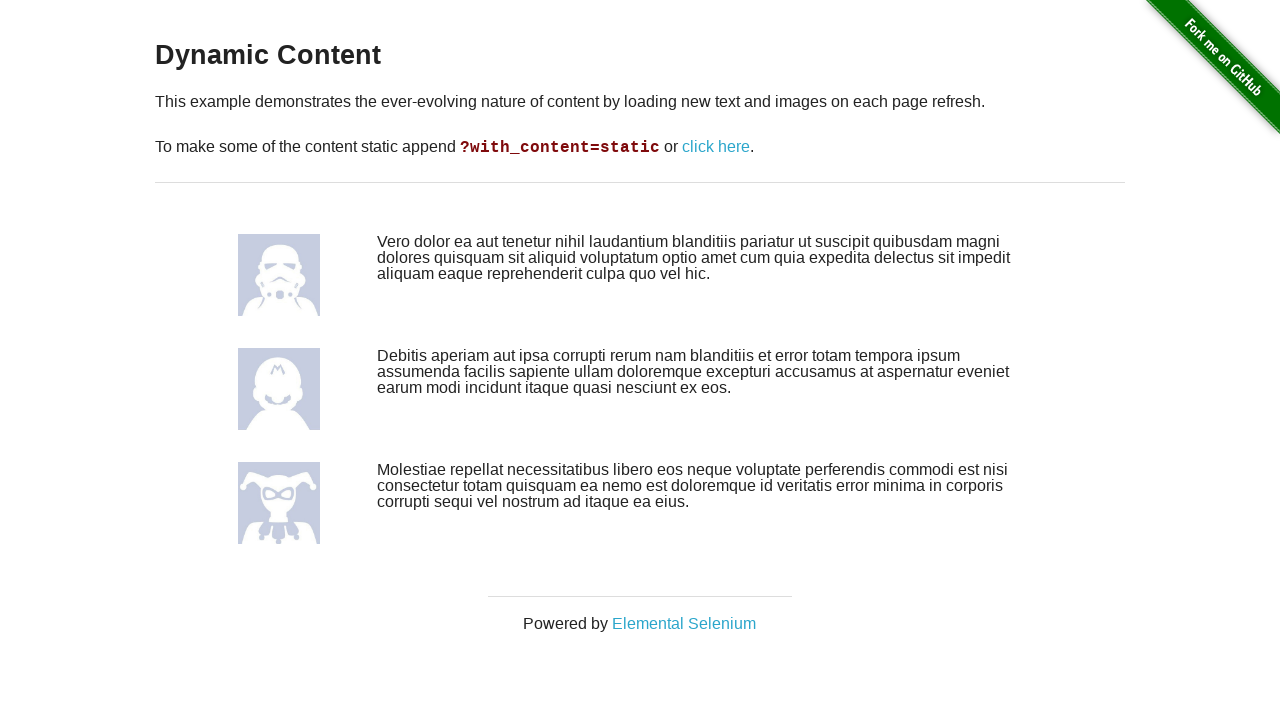